Tests a registration form by filling in first name, last name, and email fields, then submitting the form and verifying the success message

Starting URL: http://suninjuly.github.io/registration1.html

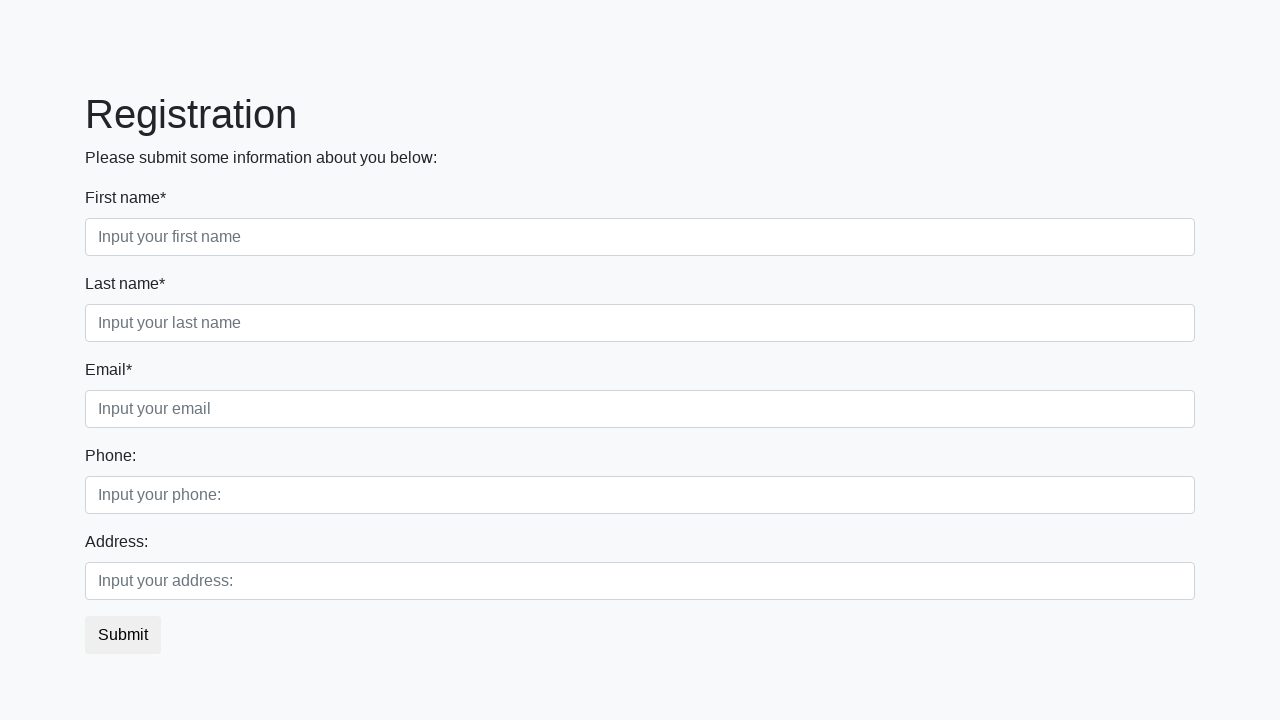

Filled first name field with 'Leto' on .first_block input.first
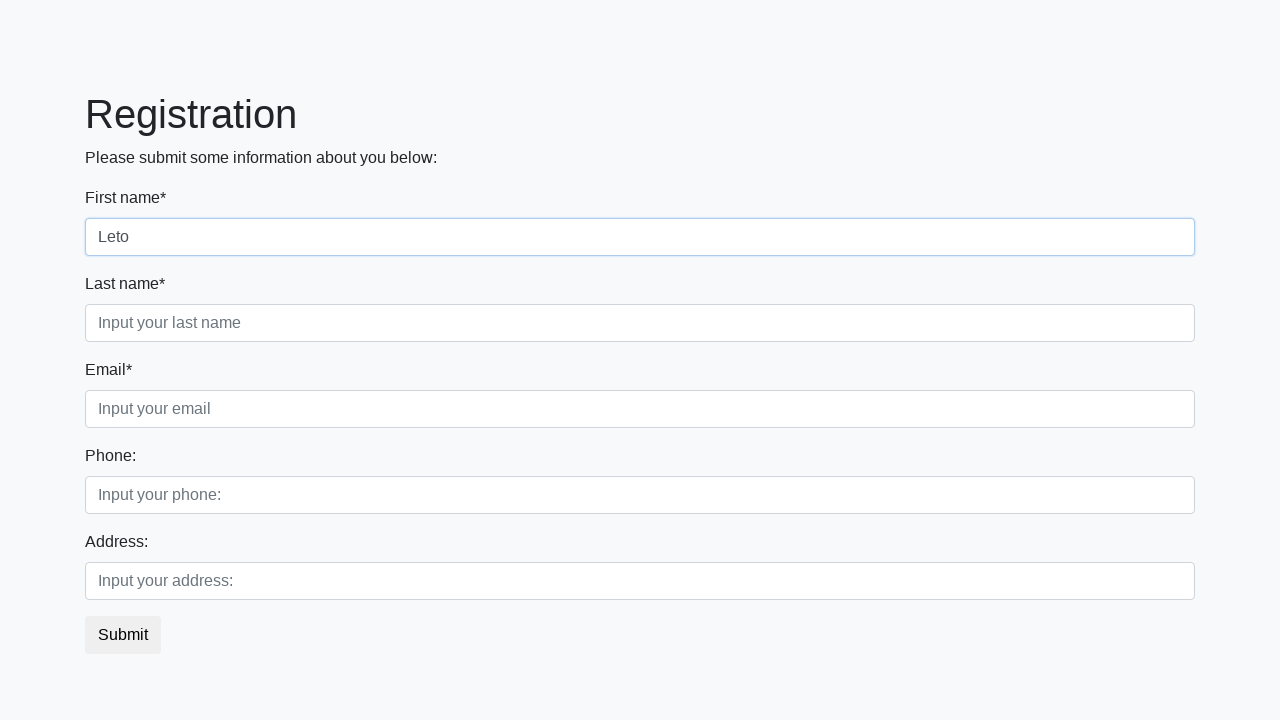

Filled last name field with 'D-Art' on .first_block input.second
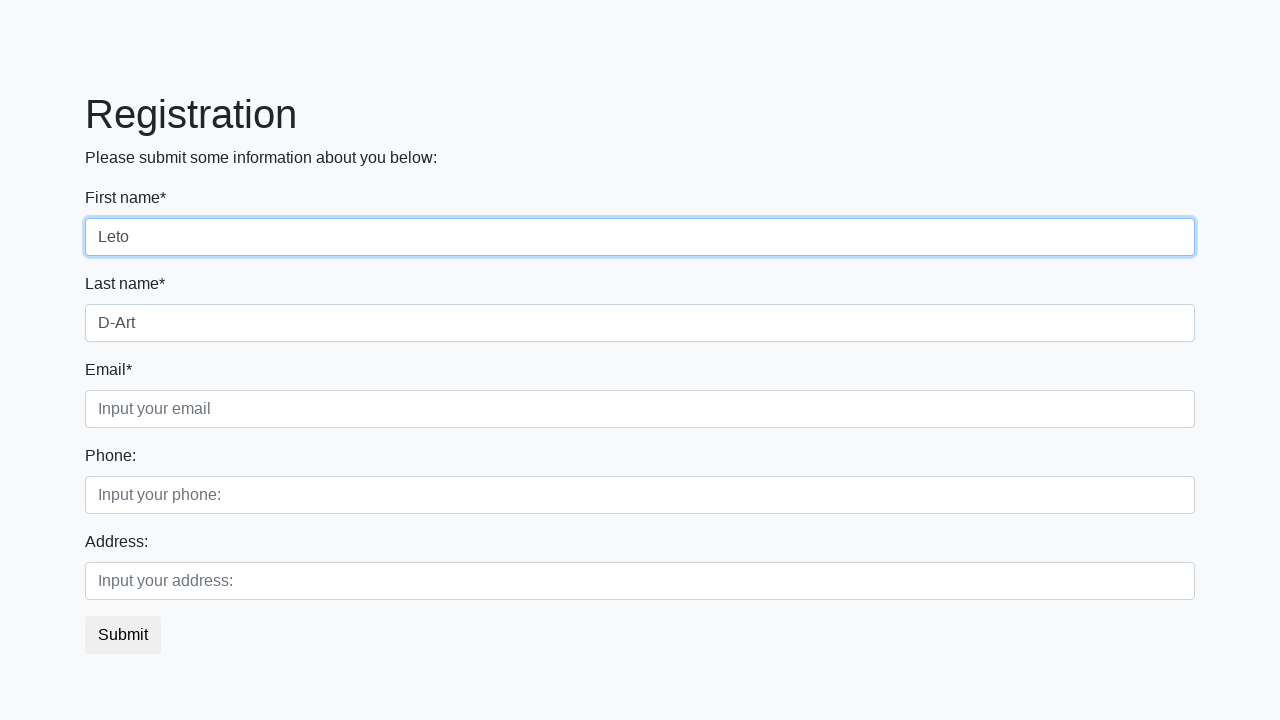

Filled email field with 'vgon@sfedu.ru' on .first_block input.third
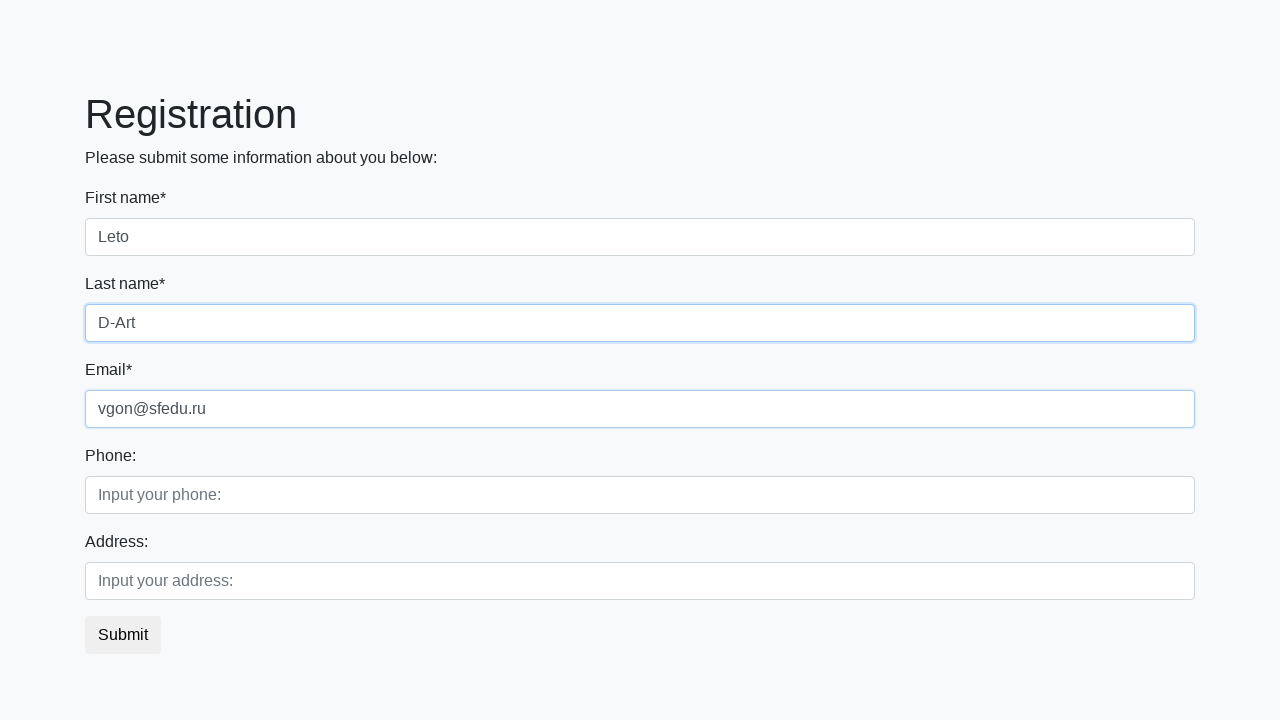

Clicked submit button at (123, 635) on button.btn
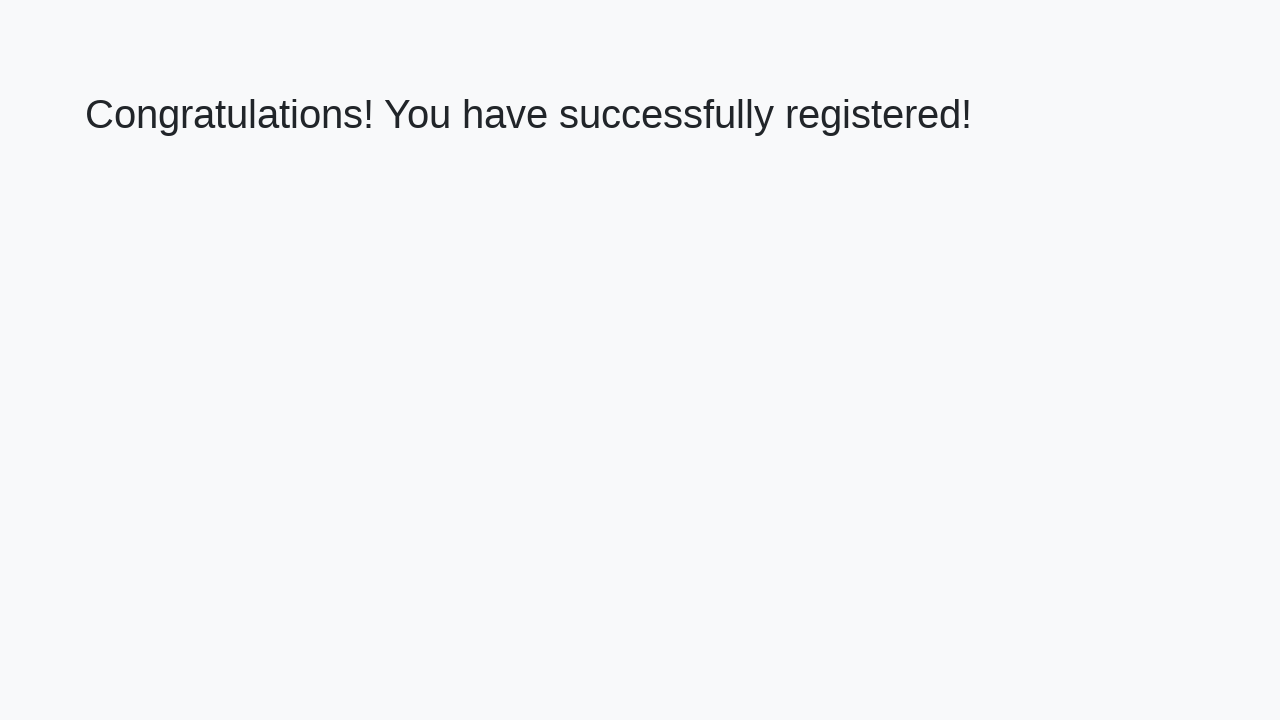

Success message heading loaded
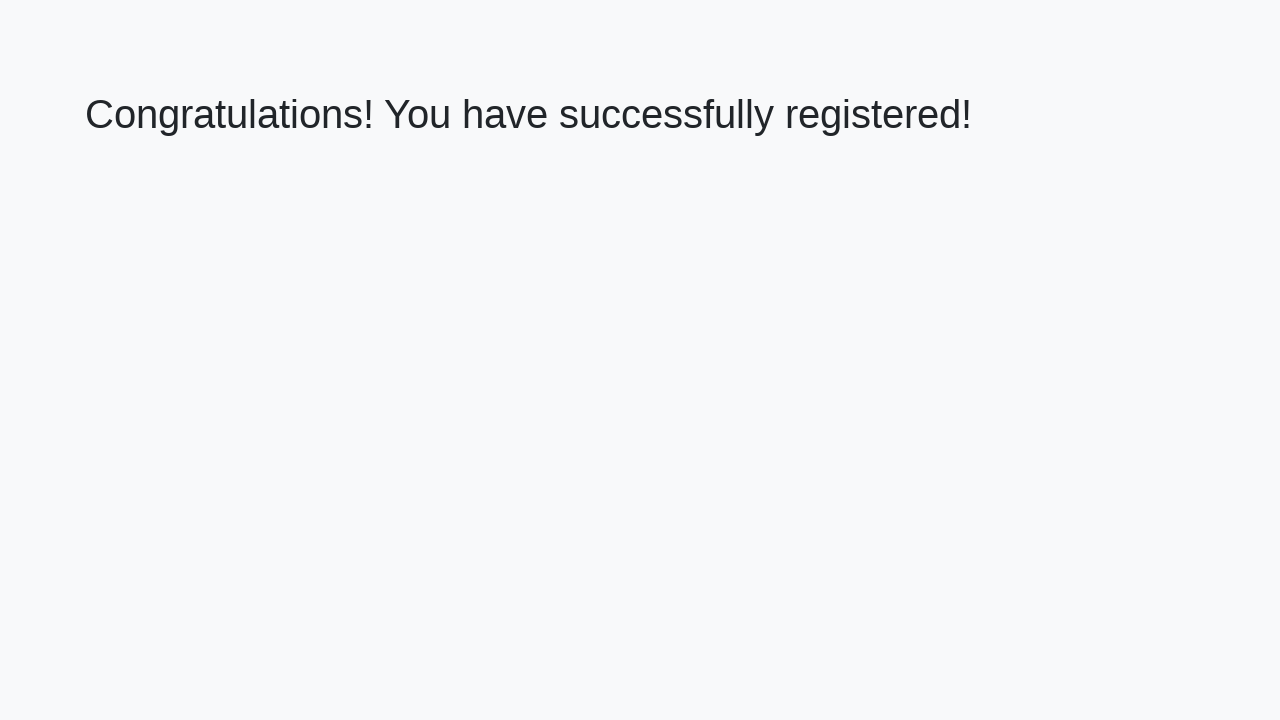

Retrieved success message: 'Congratulations! You have successfully registered!'
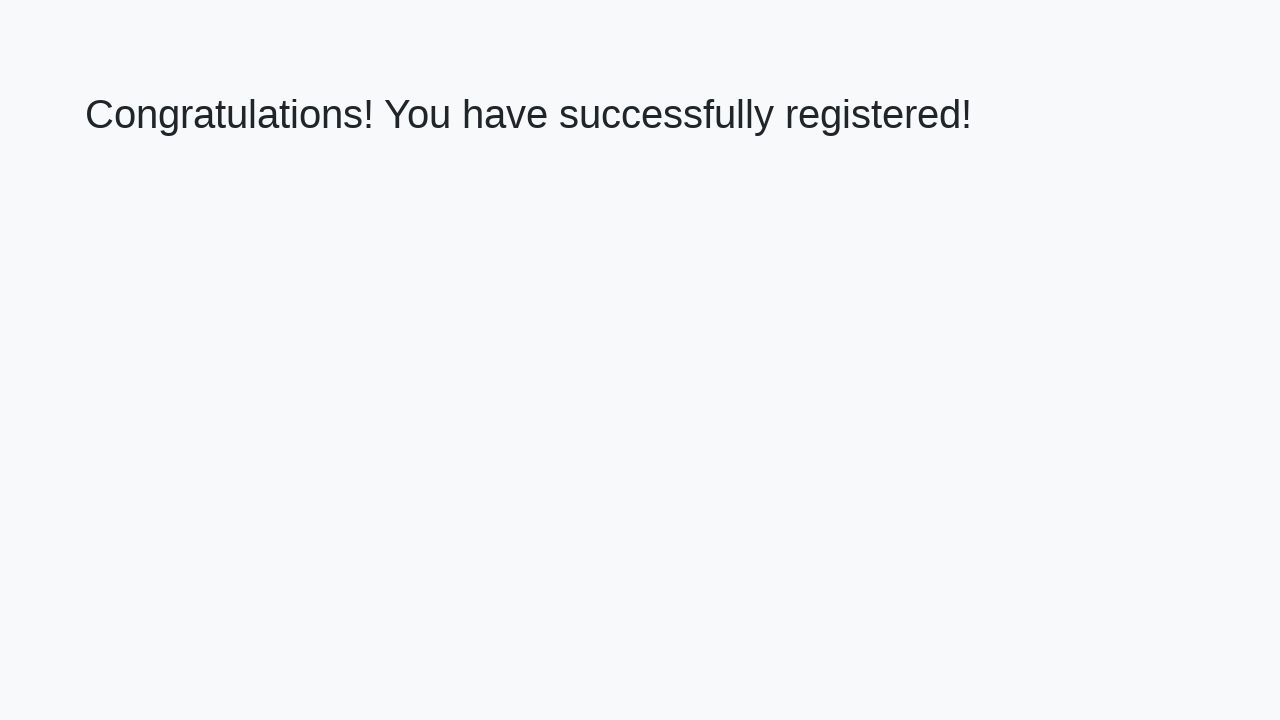

Verified success message matches expected text
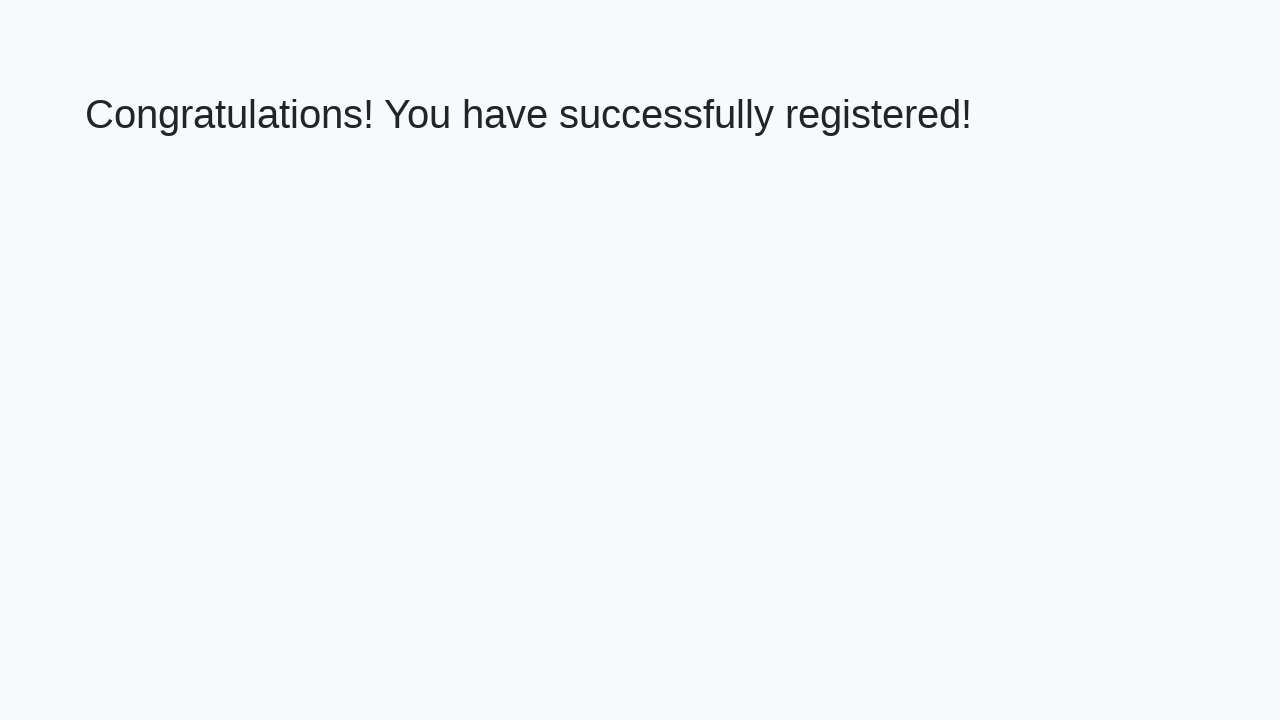

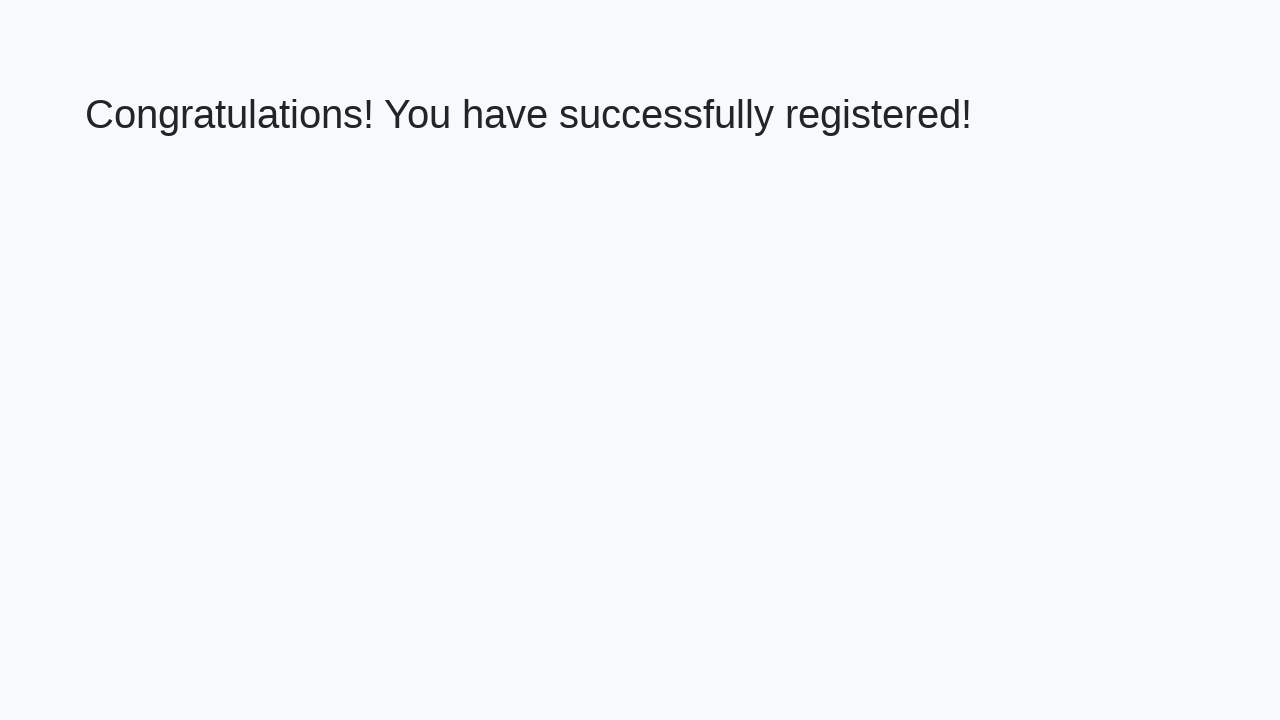